Tests basic browser navigation functionality including navigating to pages, using back/forward/refresh buttons, and verifying page loads on the Rahul Shetty Academy website.

Starting URL: https://rahulshettyacademy.com

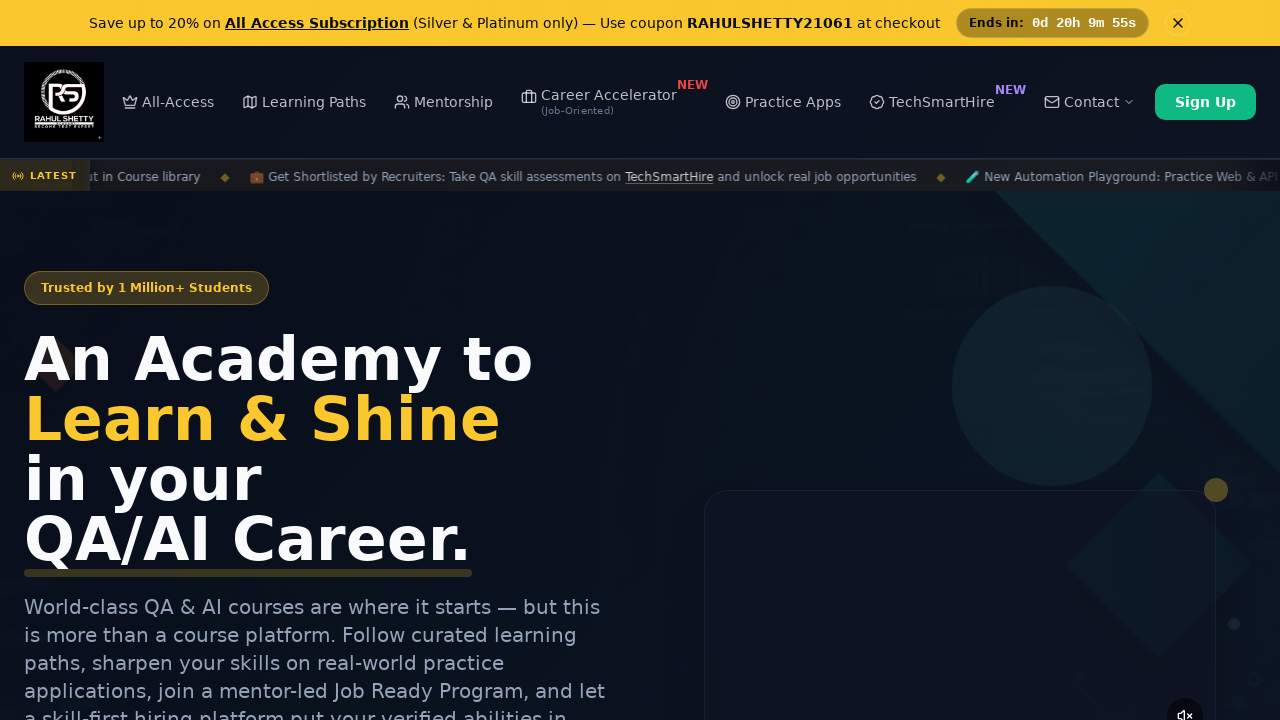

Navigated to Selenium Practice page
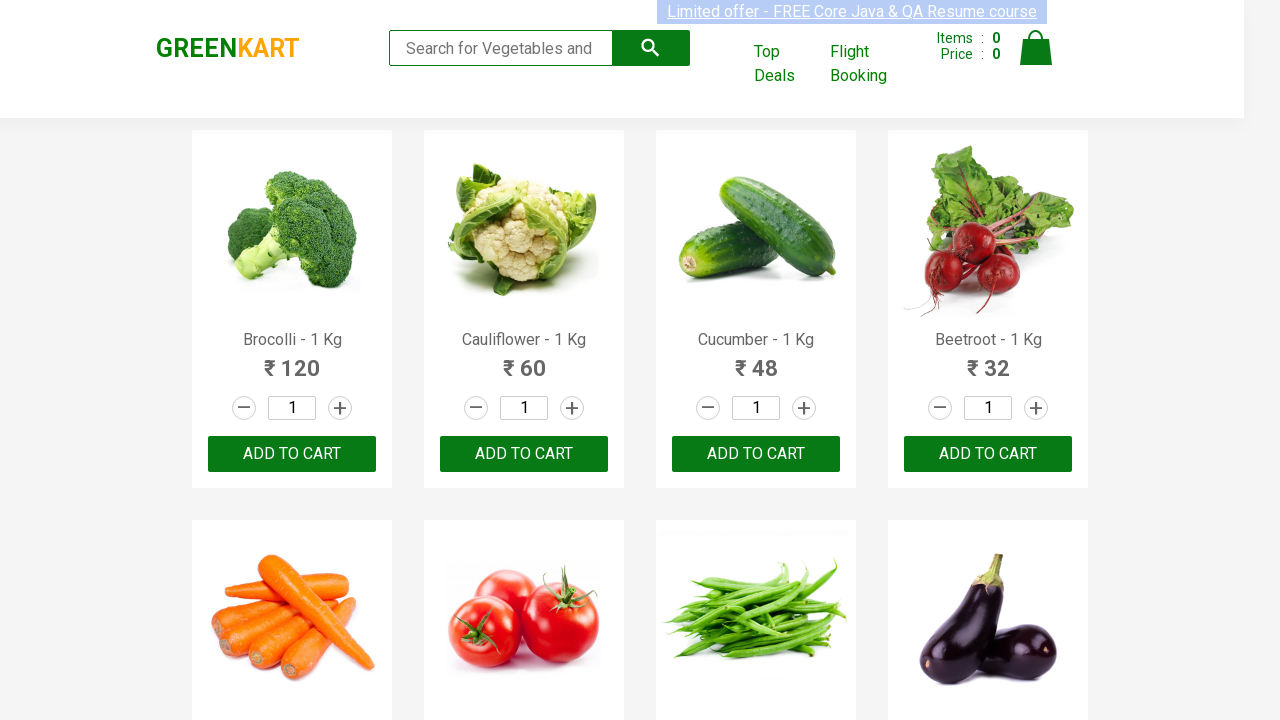

Selenium Practice page loaded
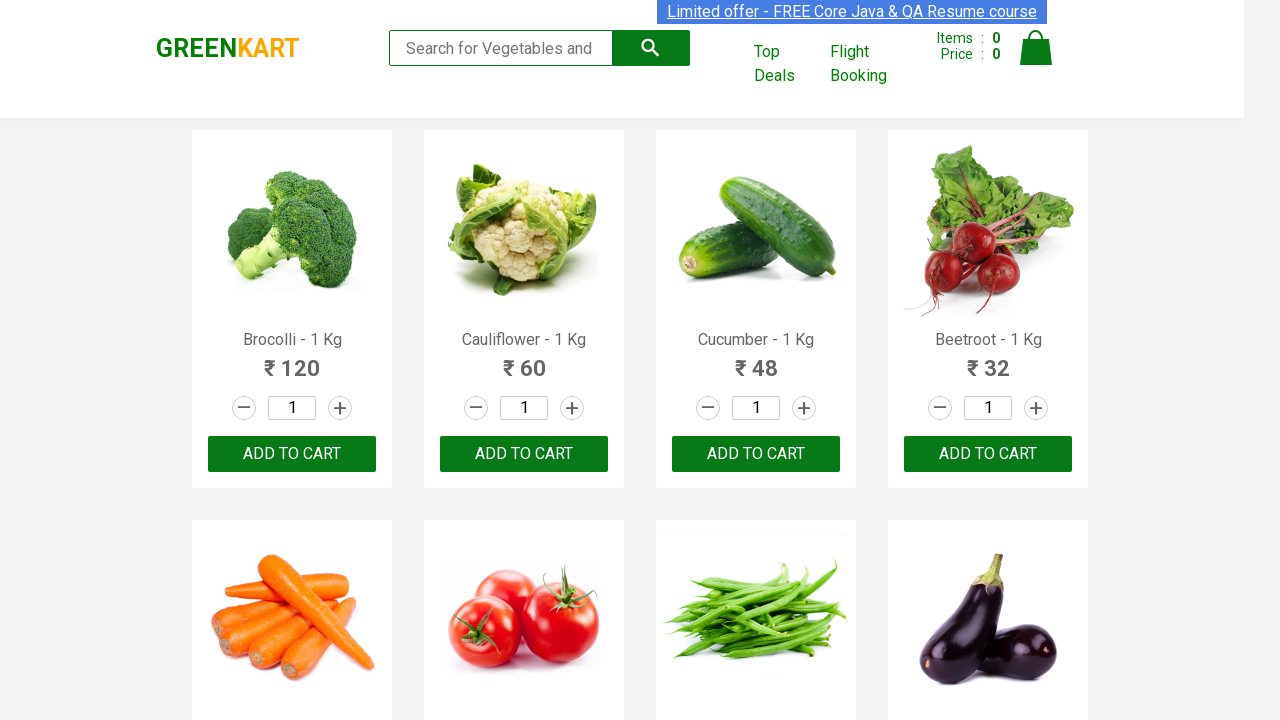

Navigated back to previous page
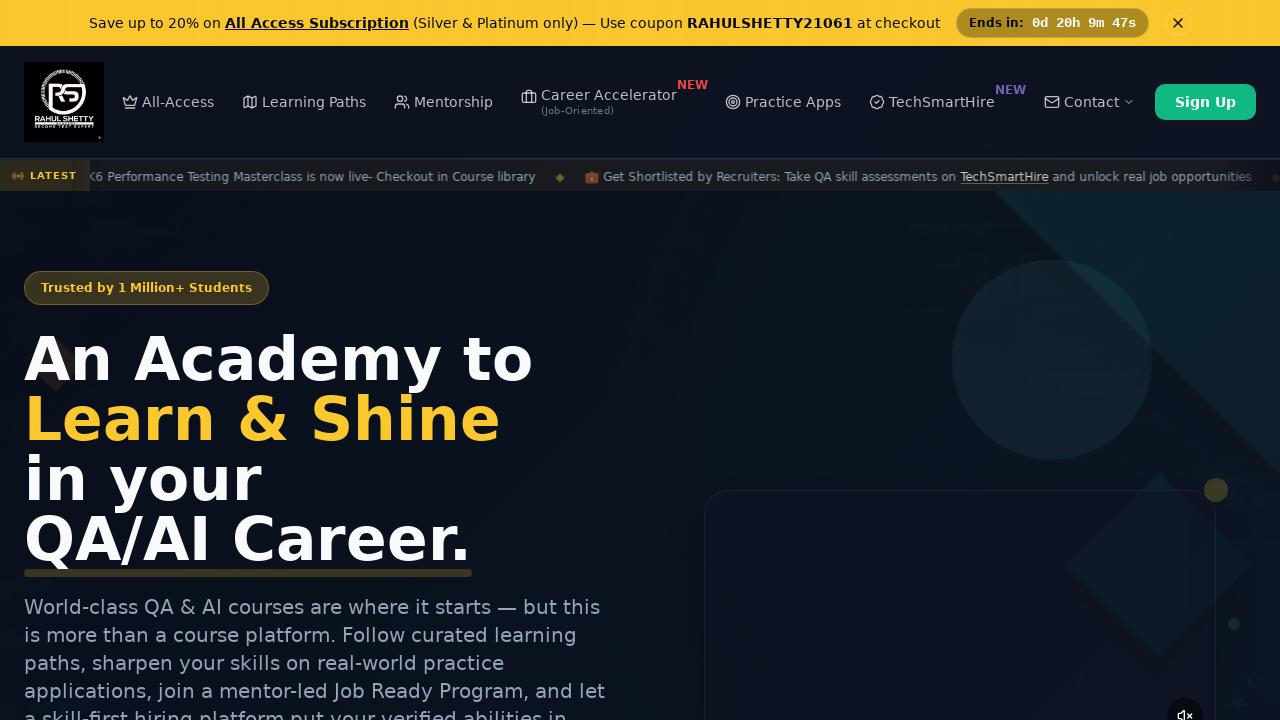

Previous page loaded
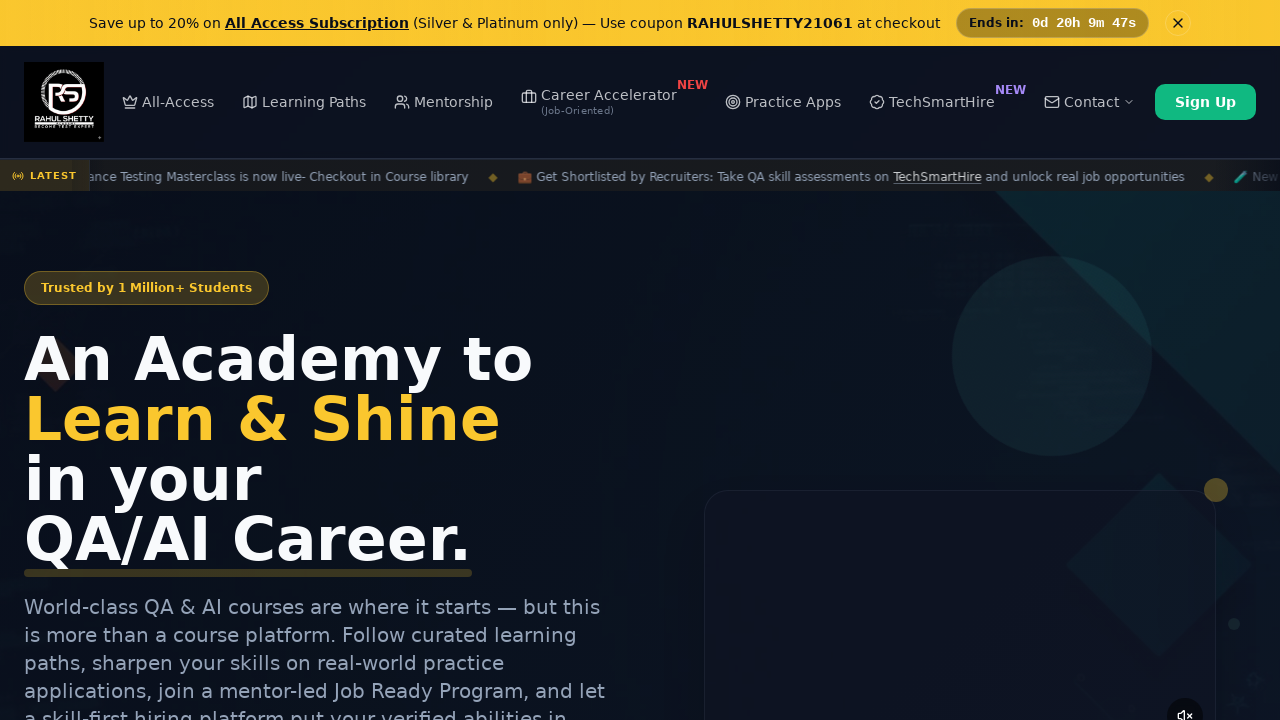

Refreshed current page
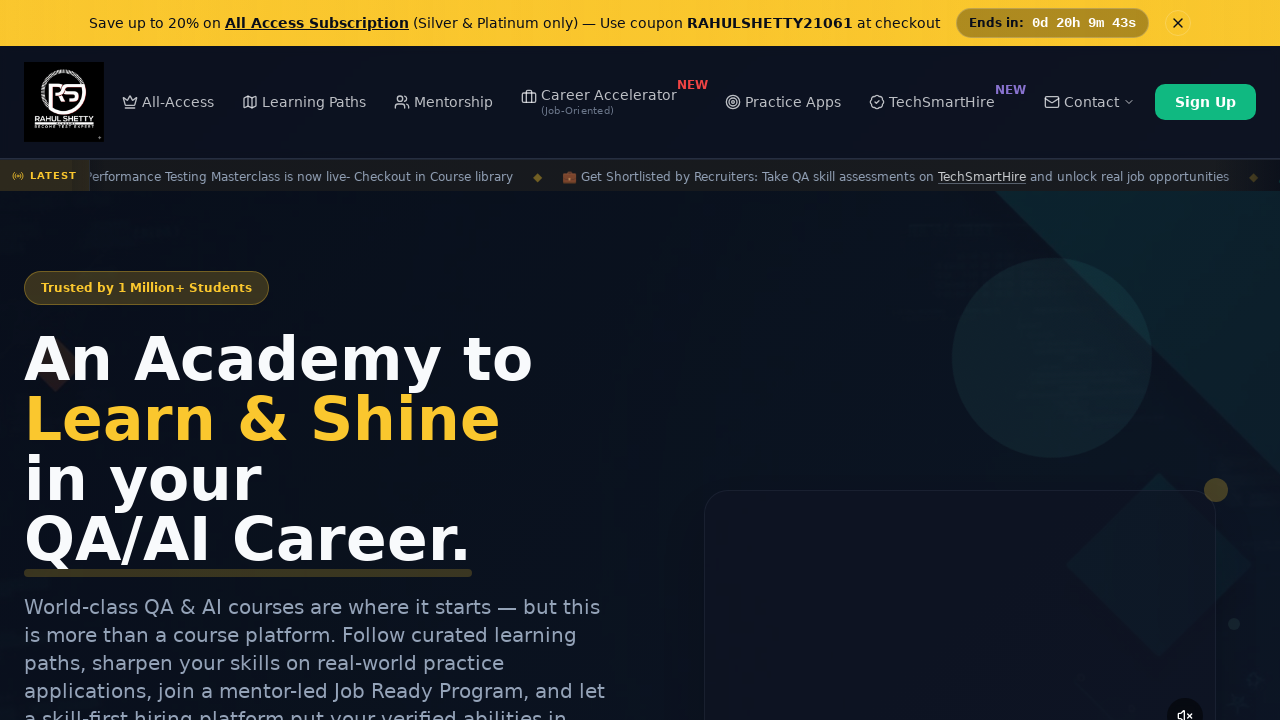

Refreshed page loaded
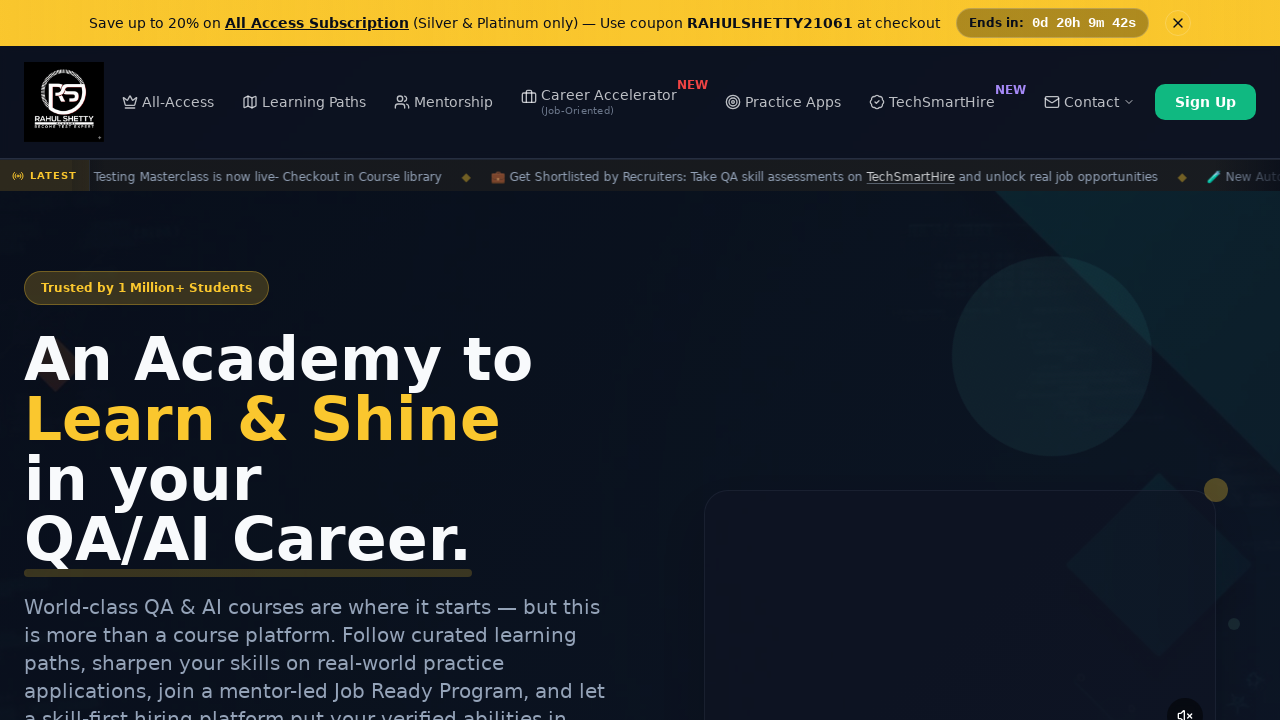

Navigated forward to next page
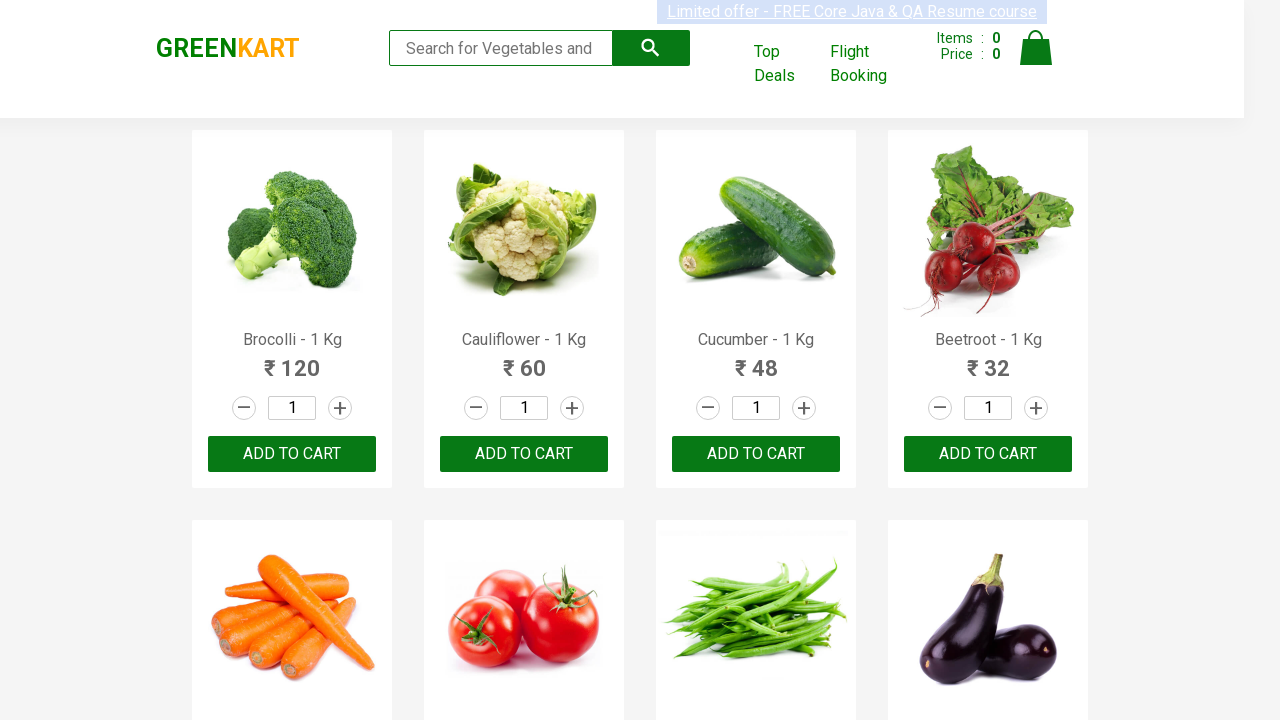

Forward navigation page loaded
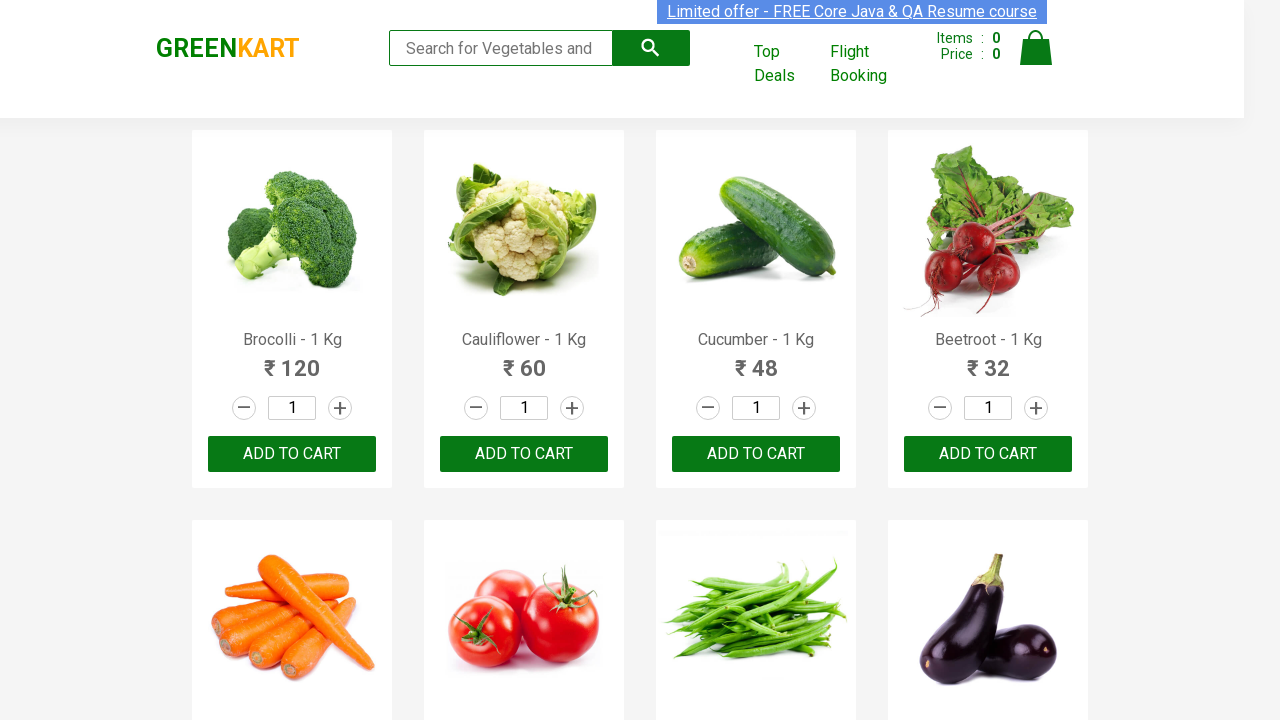

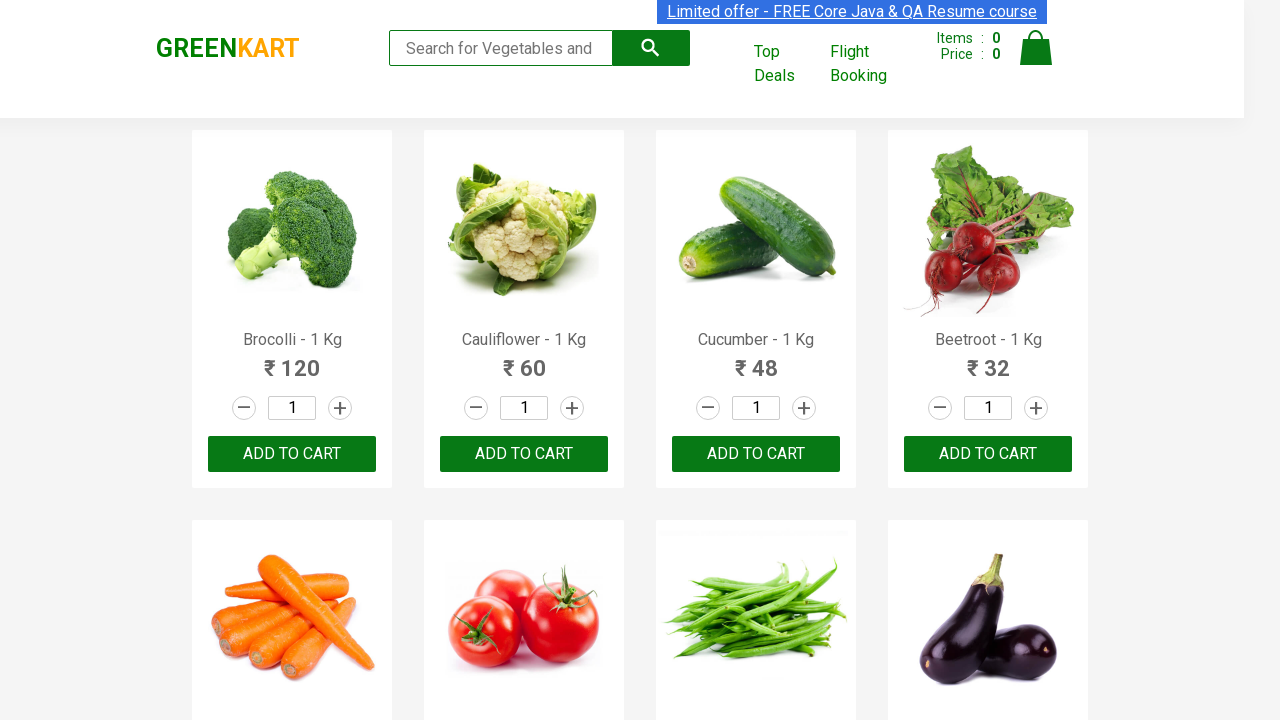